Tests opening multiple links from a footer section in new tabs using keyboard shortcuts, then iterates through all opened windows to verify they loaded correctly

Starting URL: https://rahulshettyacademy.com/AutomationPractice/

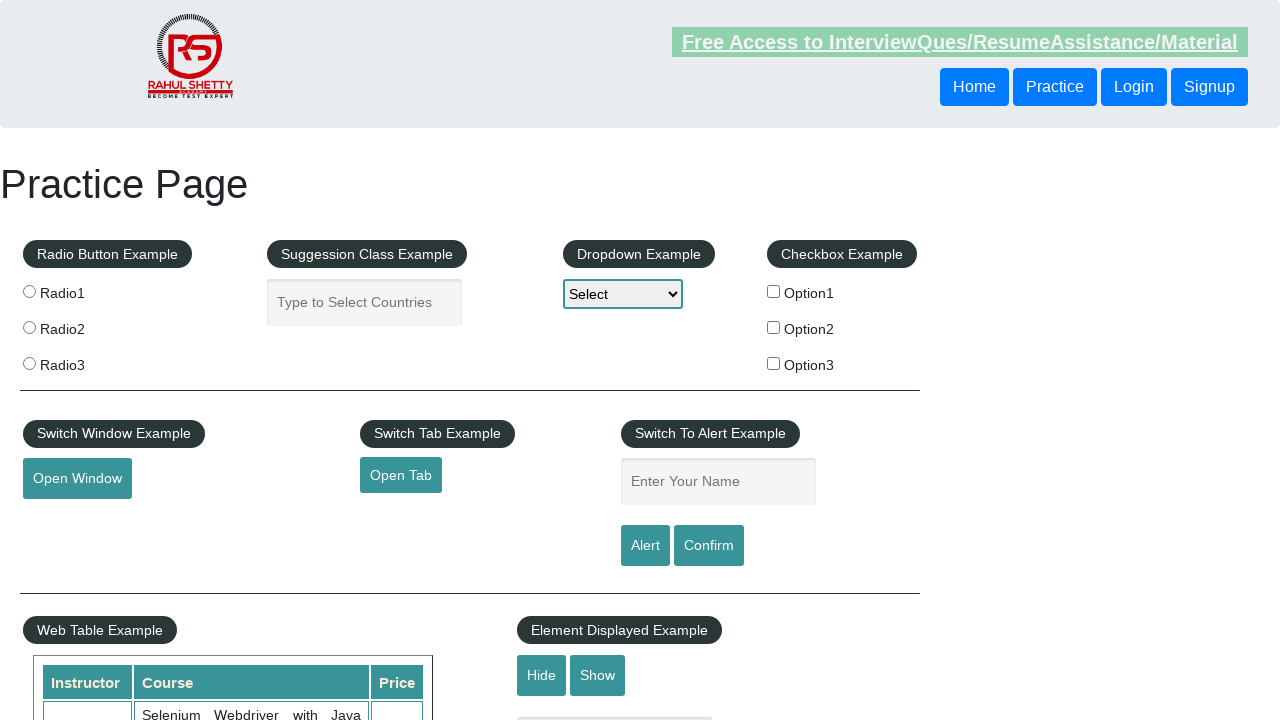

Counted total links on page: 27
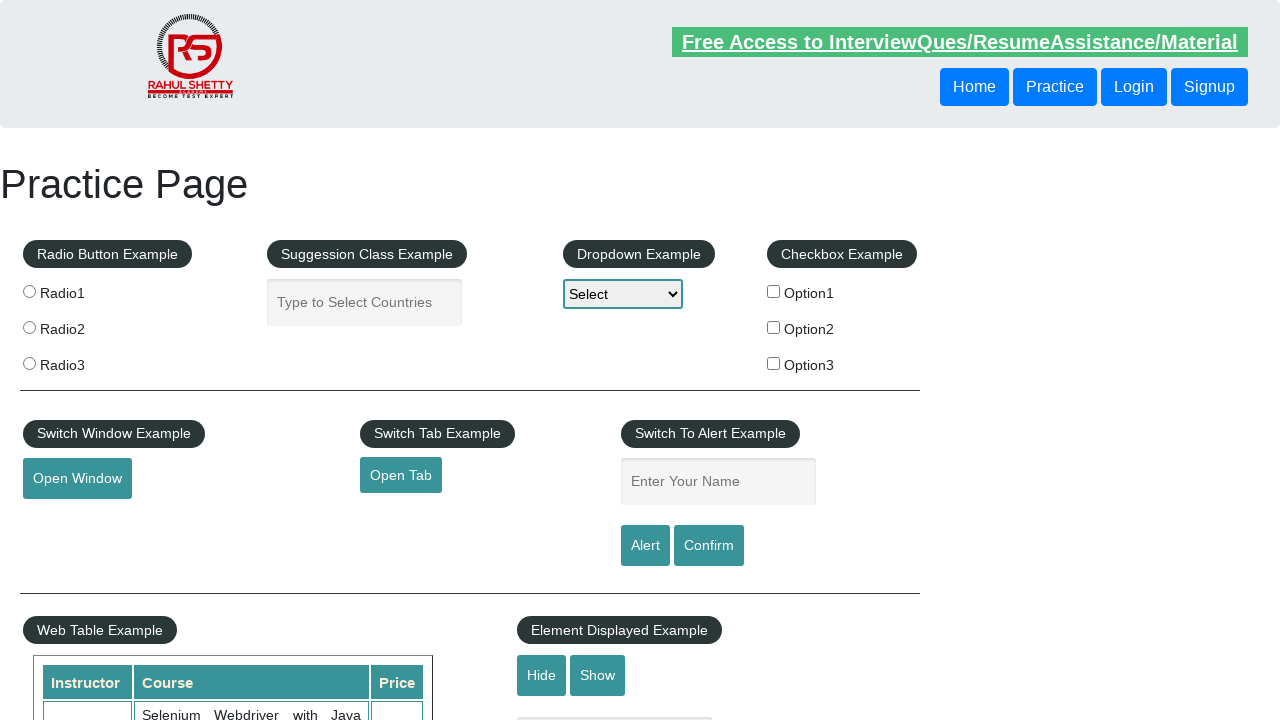

Counted links in footer section: 20
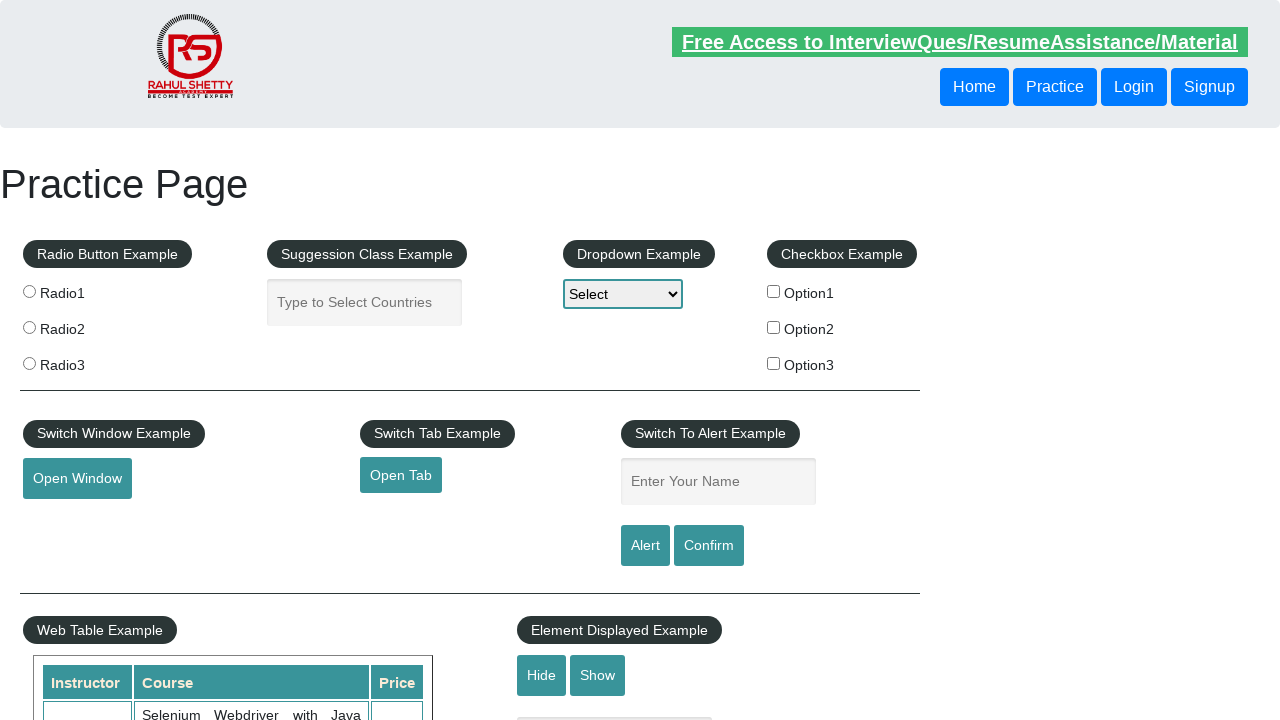

Located first footer column with 5 links
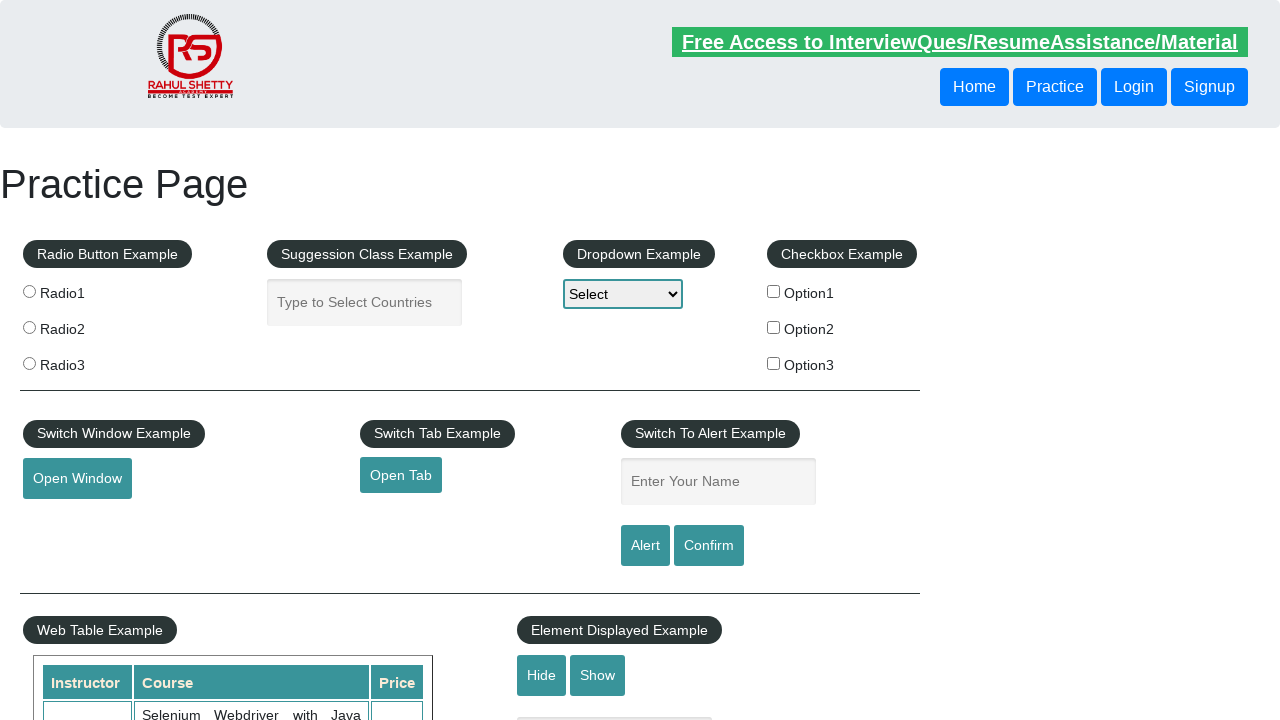

Opened footer link 1 in new tab using Ctrl+Click at (68, 520) on xpath=//table[@class='gf-t']//td[1]/ul >> a >> nth=1
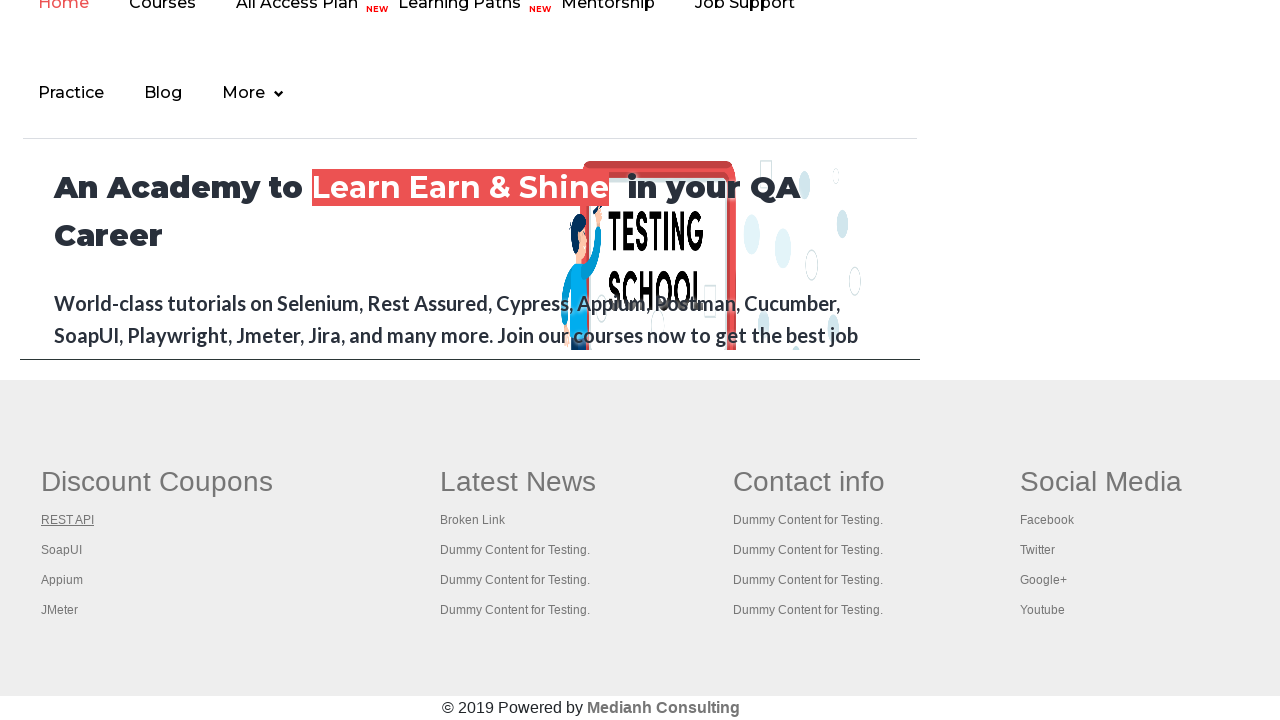

Waited 2 seconds for new tab to load
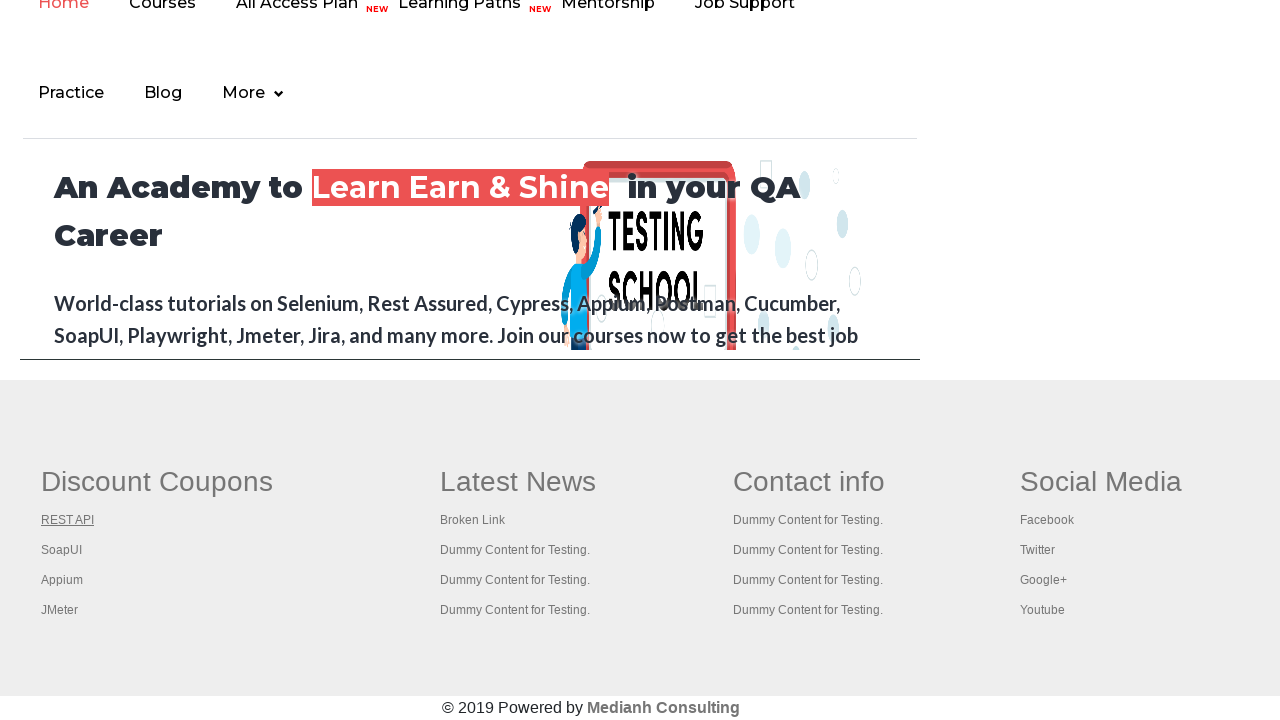

Opened footer link 2 in new tab using Ctrl+Click at (62, 550) on xpath=//table[@class='gf-t']//td[1]/ul >> a >> nth=2
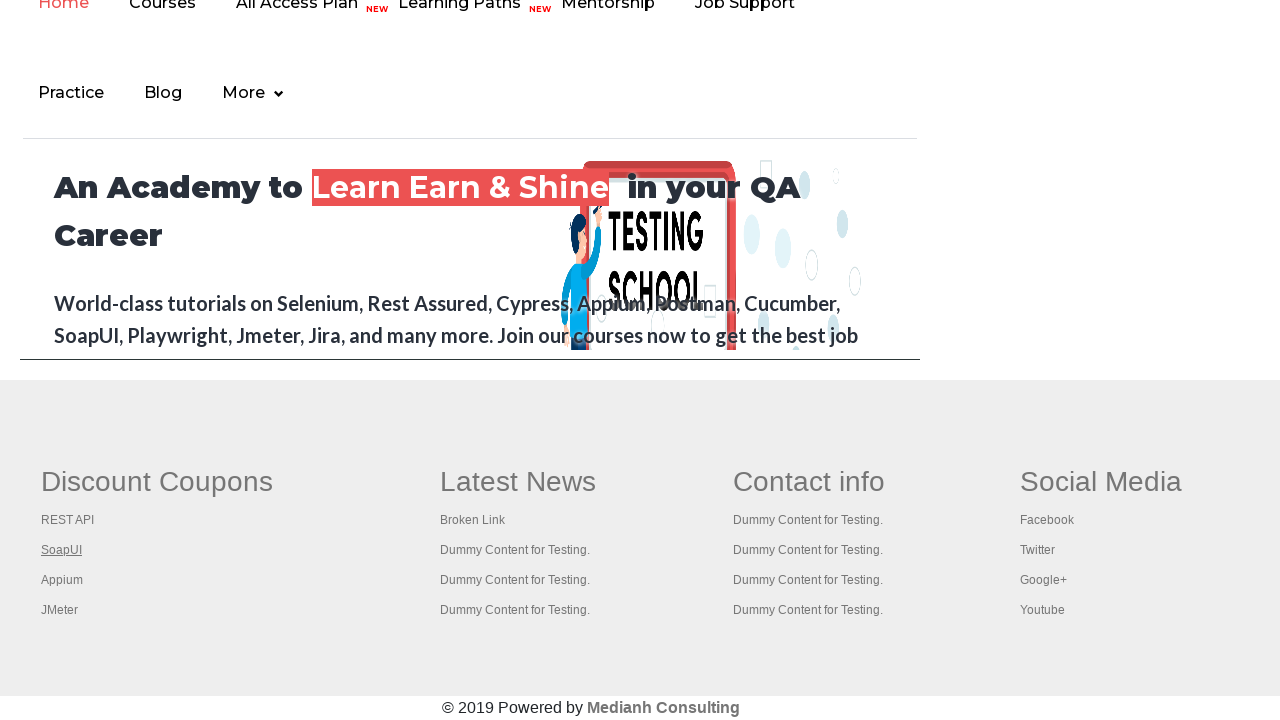

Waited 2 seconds for new tab to load
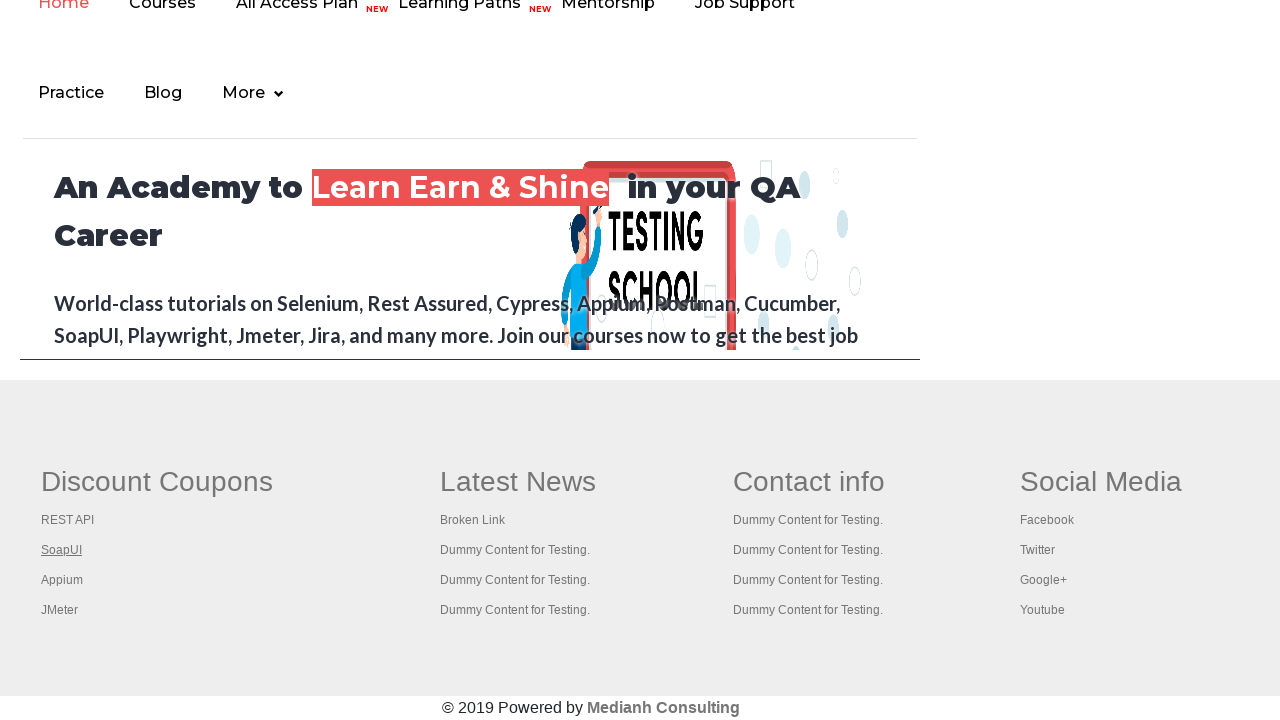

Opened footer link 3 in new tab using Ctrl+Click at (62, 580) on xpath=//table[@class='gf-t']//td[1]/ul >> a >> nth=3
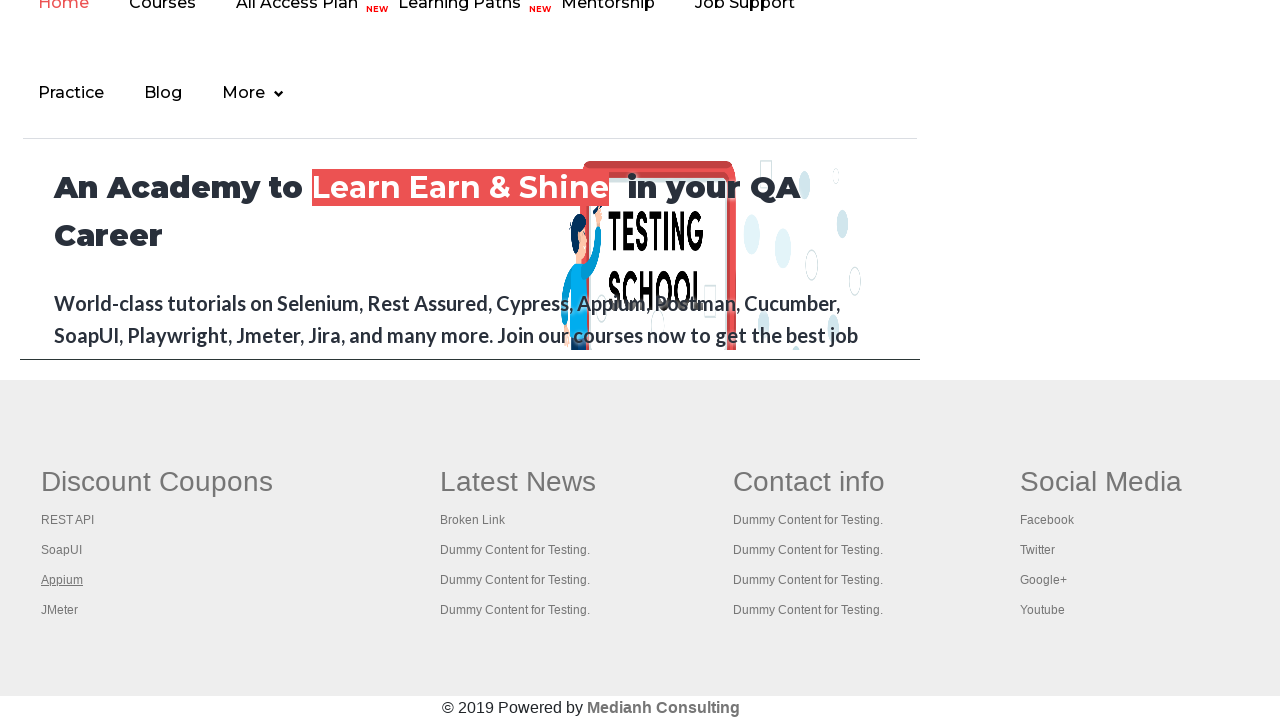

Waited 2 seconds for new tab to load
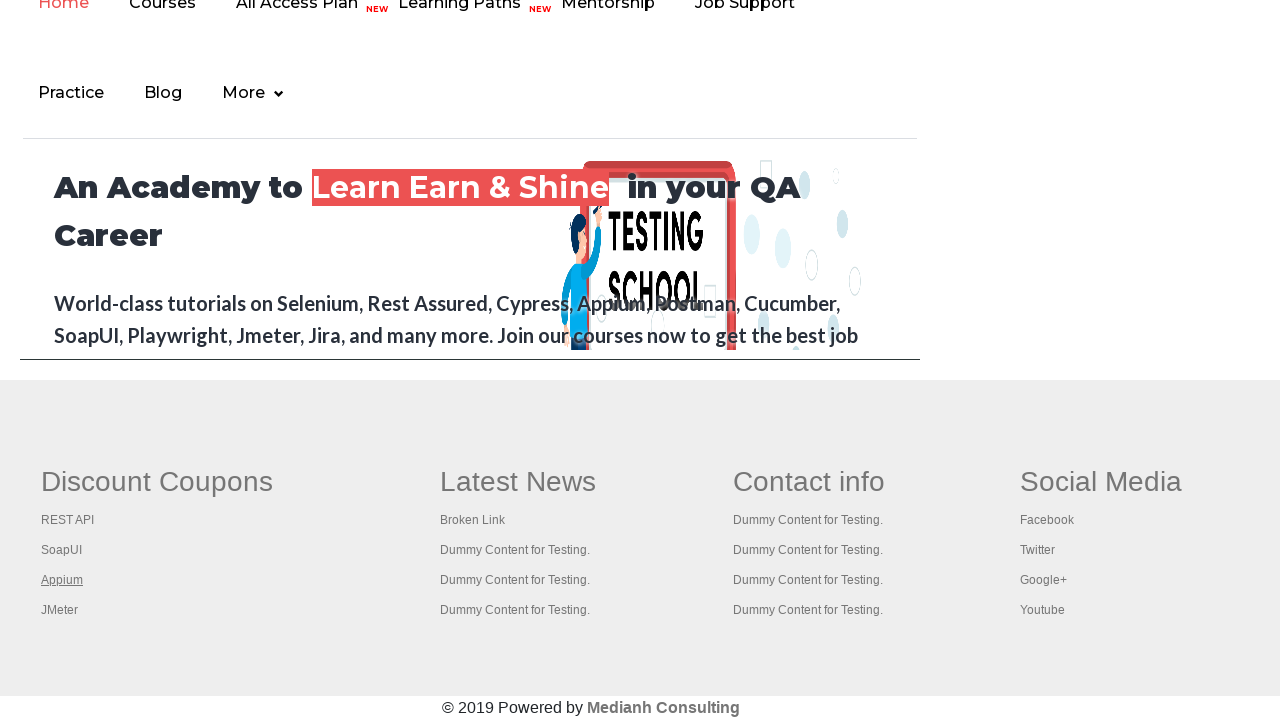

Opened footer link 4 in new tab using Ctrl+Click at (60, 610) on xpath=//table[@class='gf-t']//td[1]/ul >> a >> nth=4
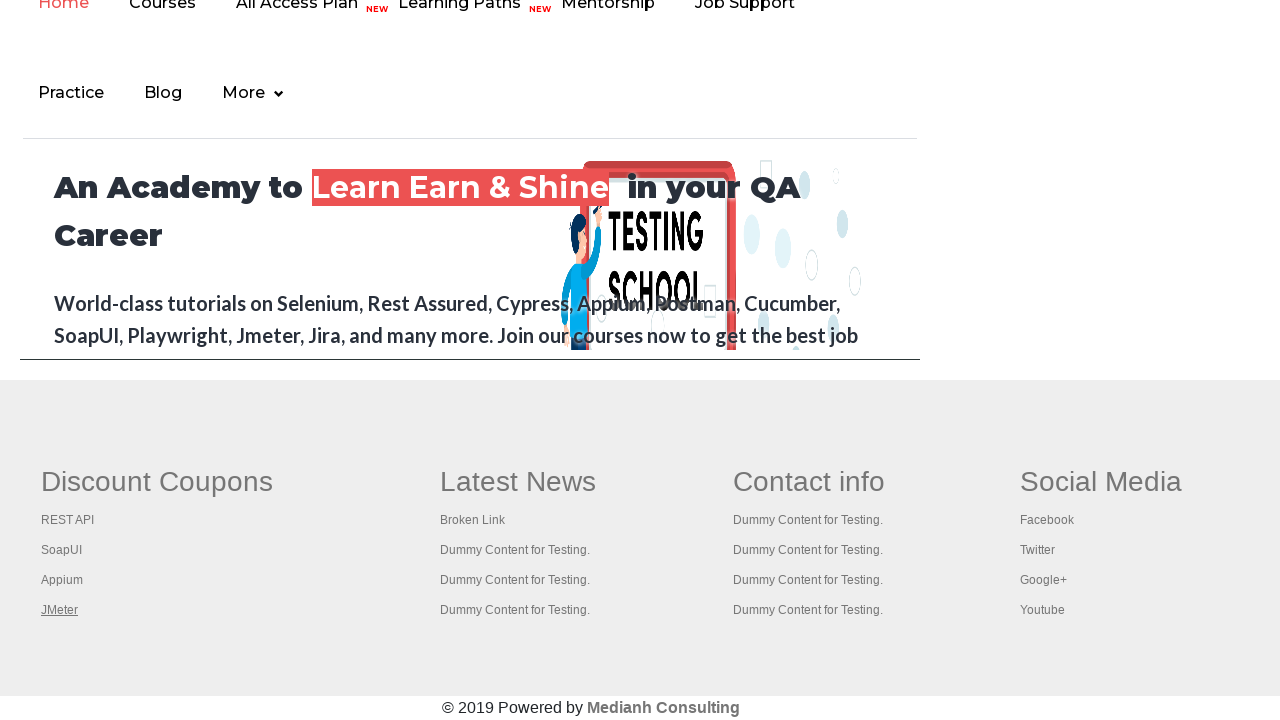

Waited 2 seconds for new tab to load
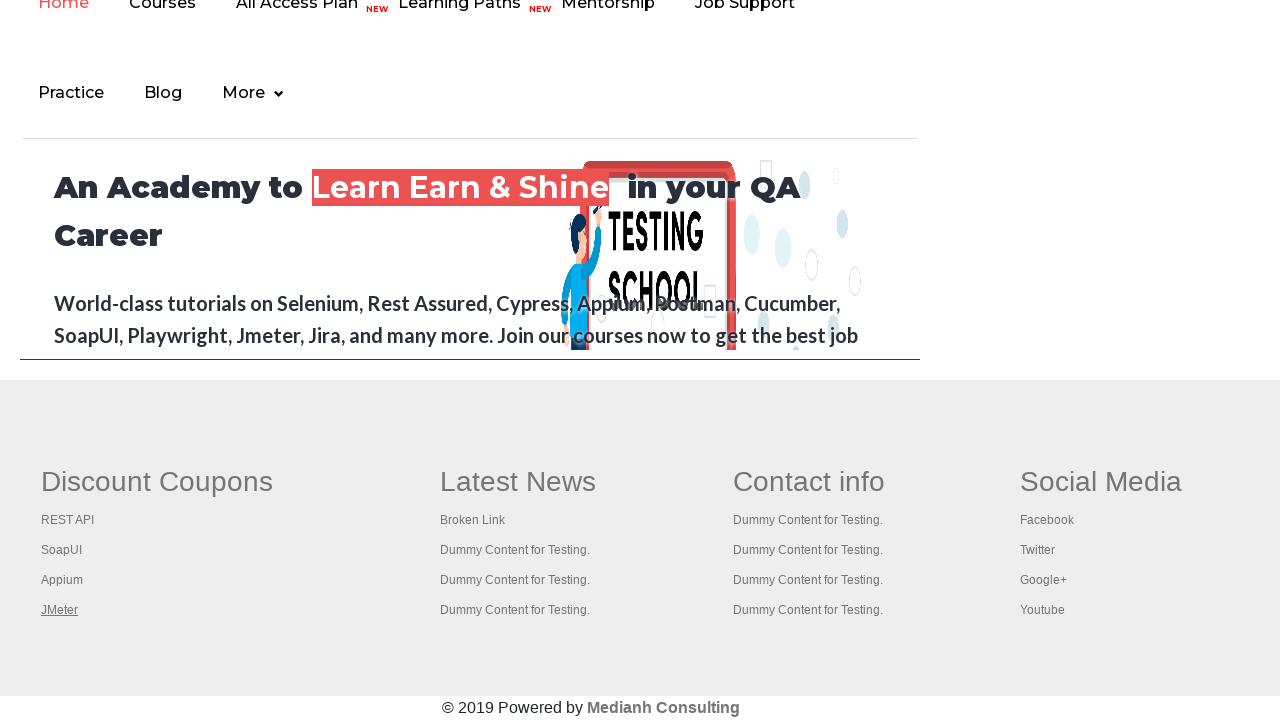

Retrieved all open pages/tabs: 5 total
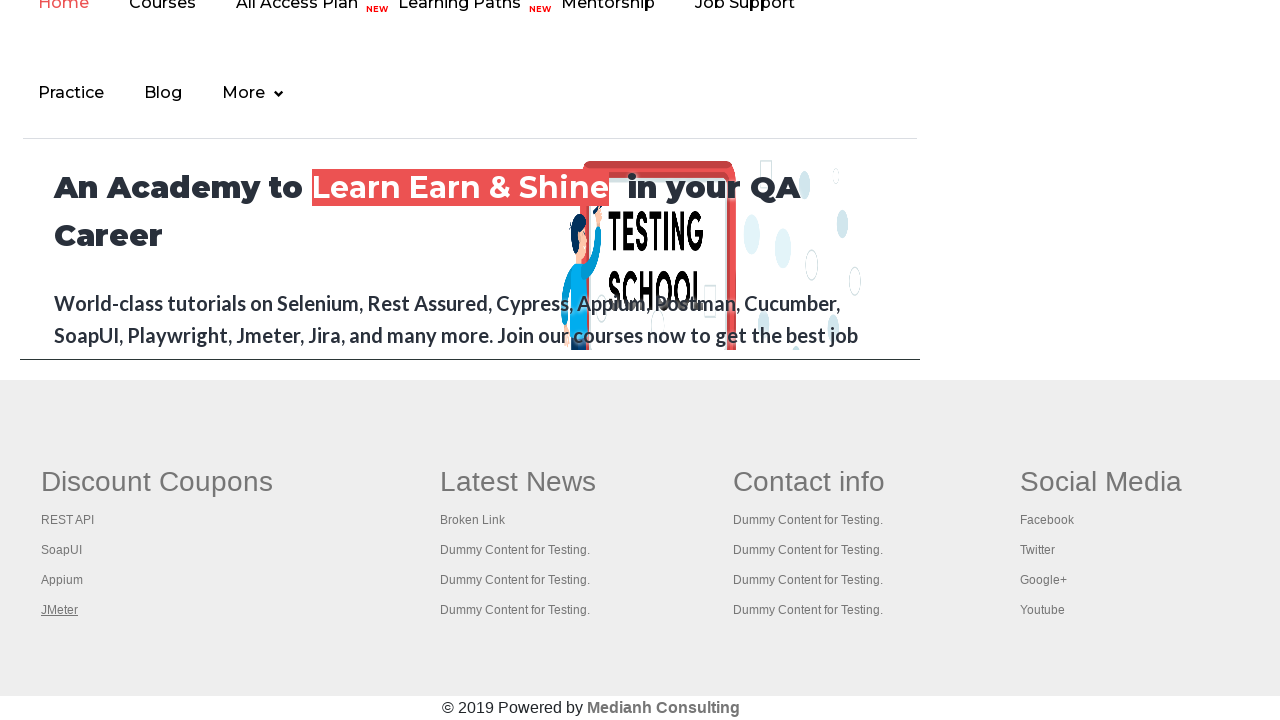

Verified page loaded with title: Practice Page
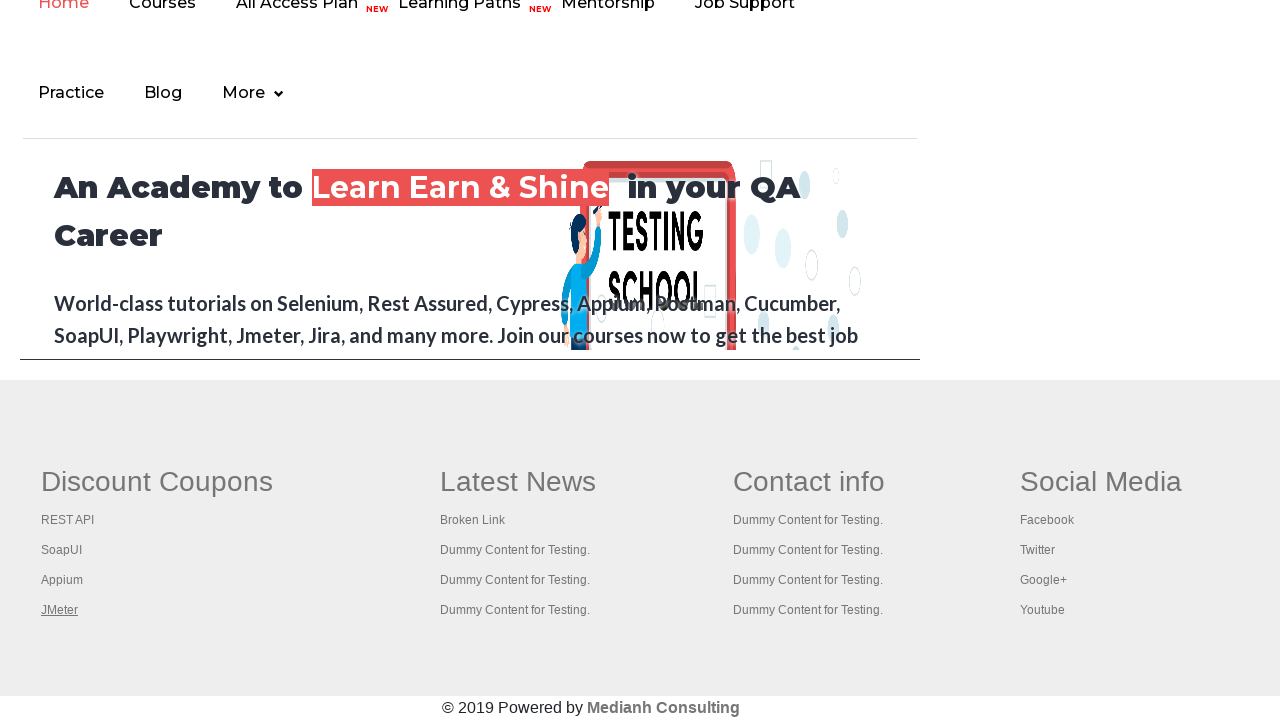

Verified page loaded with title: REST API Tutorial
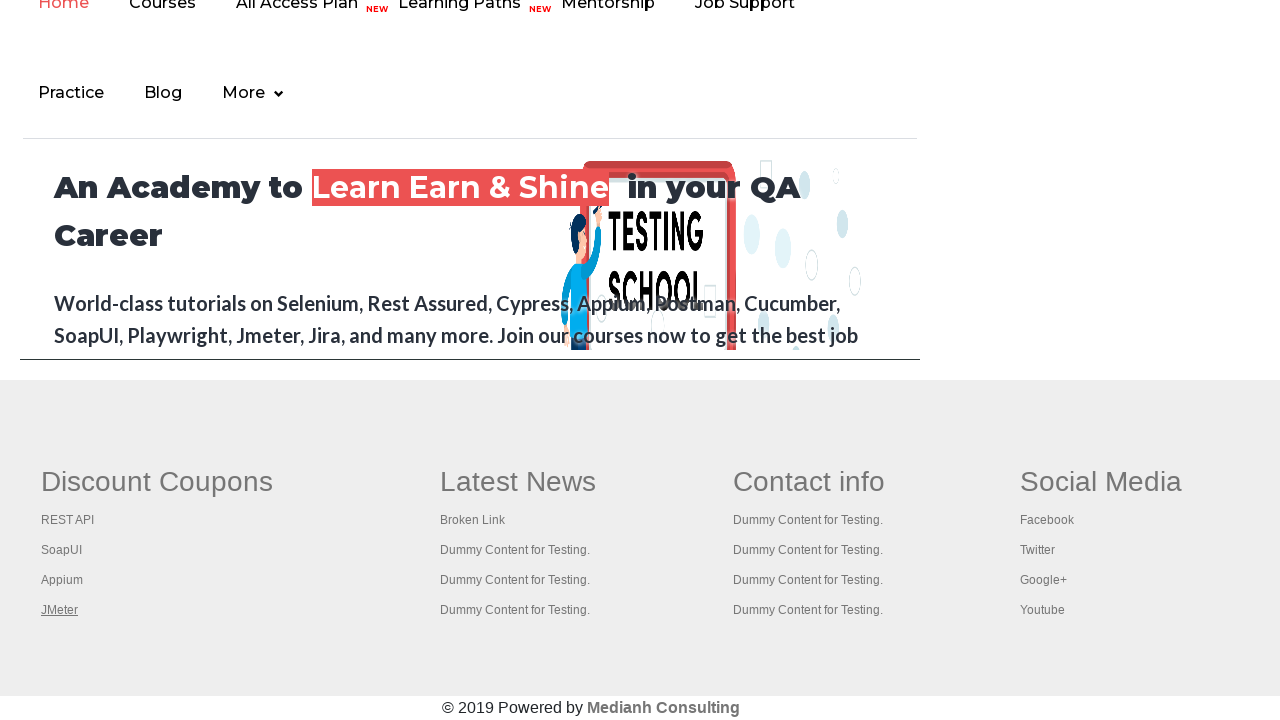

Verified page loaded with title: The World’s Most Popular API Testing Tool | SoapUI
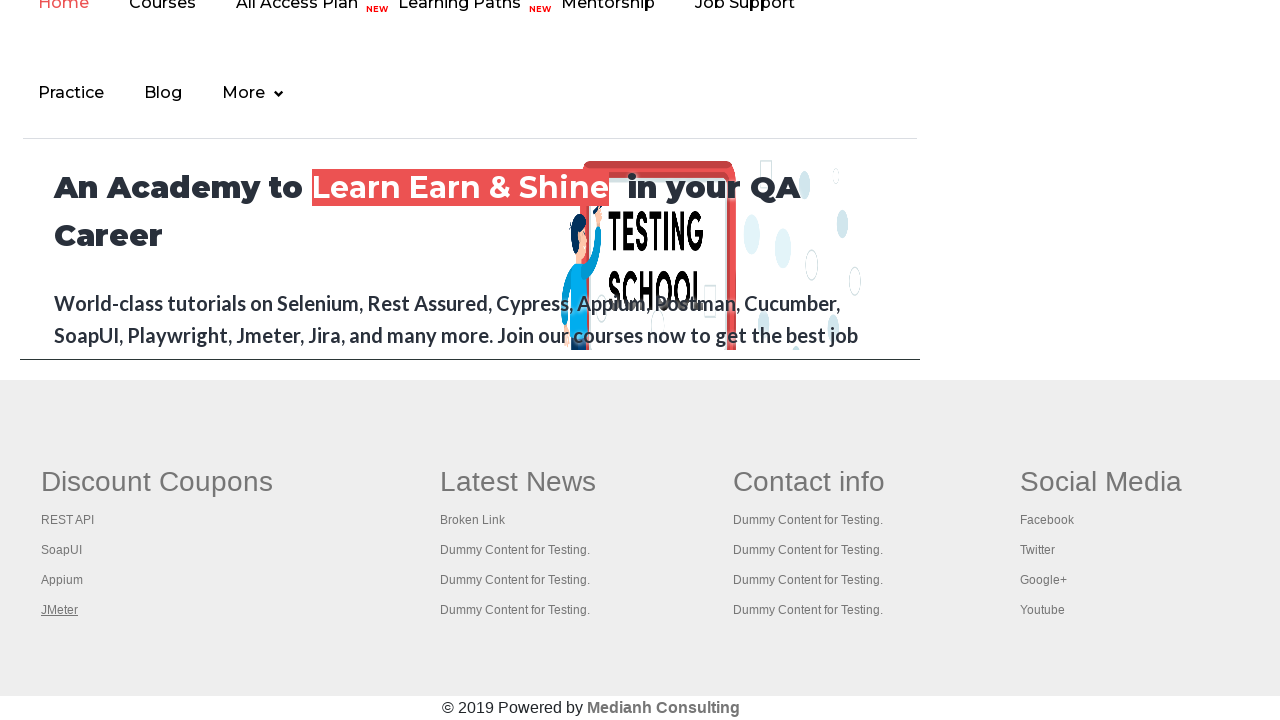

Verified page loaded with title: Appium tutorial for Mobile Apps testing | RahulShetty Academy | Rahul
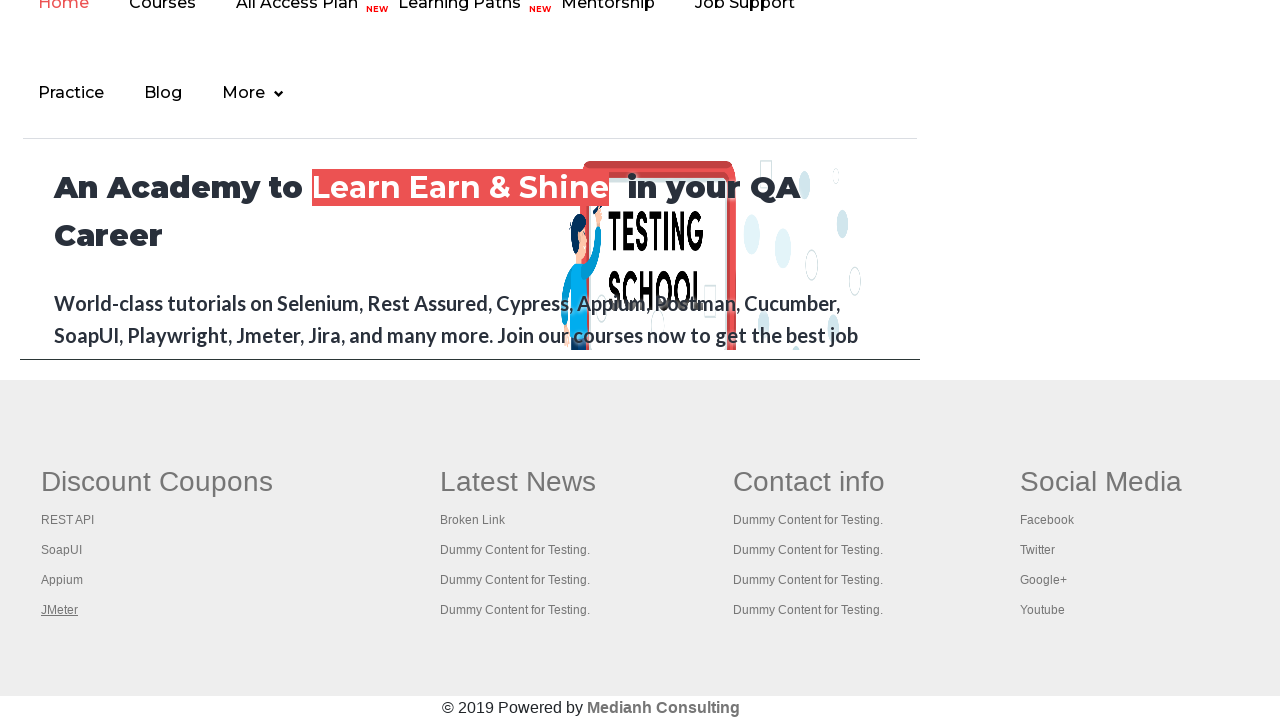

Verified page loaded with title: Apache JMeter - Apache JMeter™
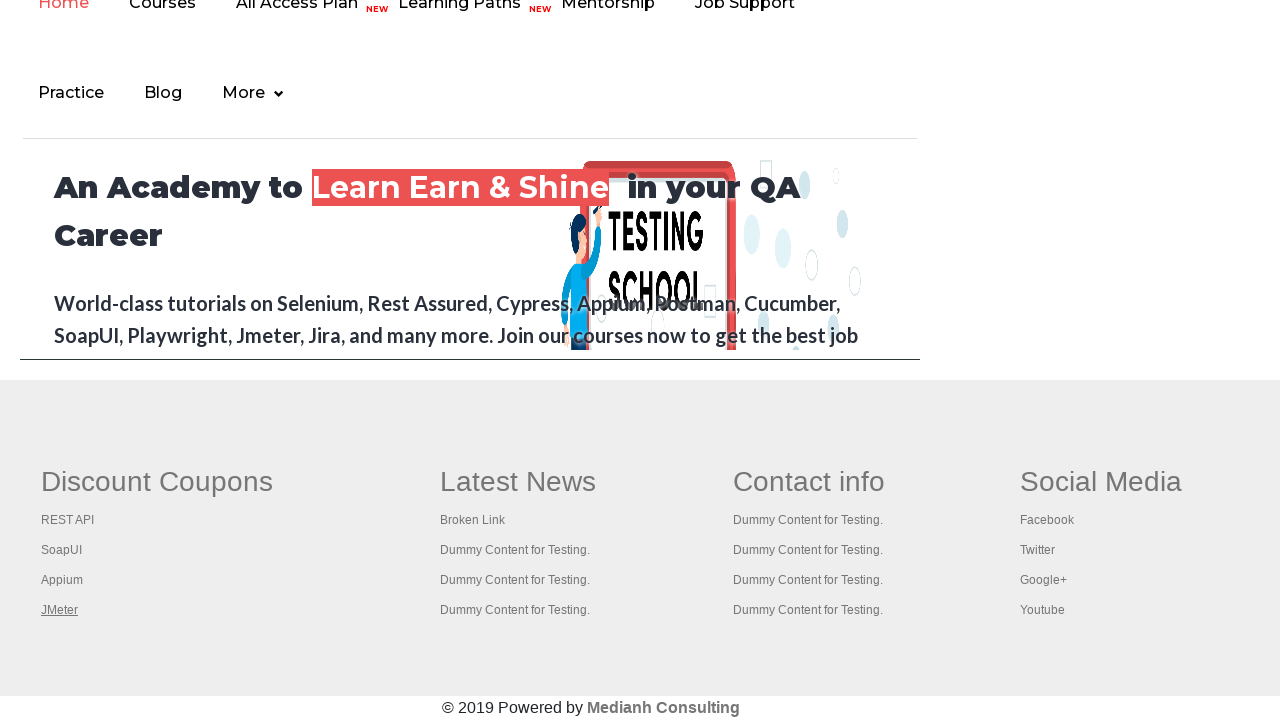

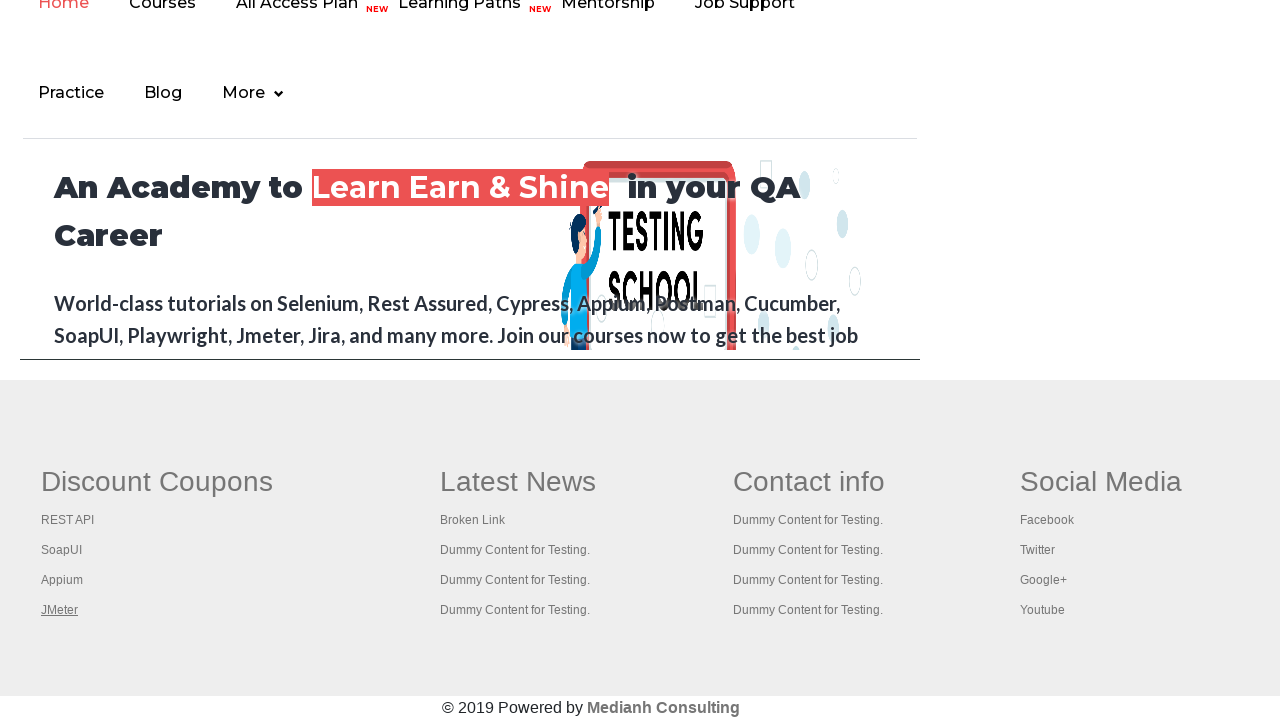